Tests navigation on The Internet demo site by finding and clicking the "Inputs" link using the Enter key

Starting URL: https://the-internet.herokuapp.com/

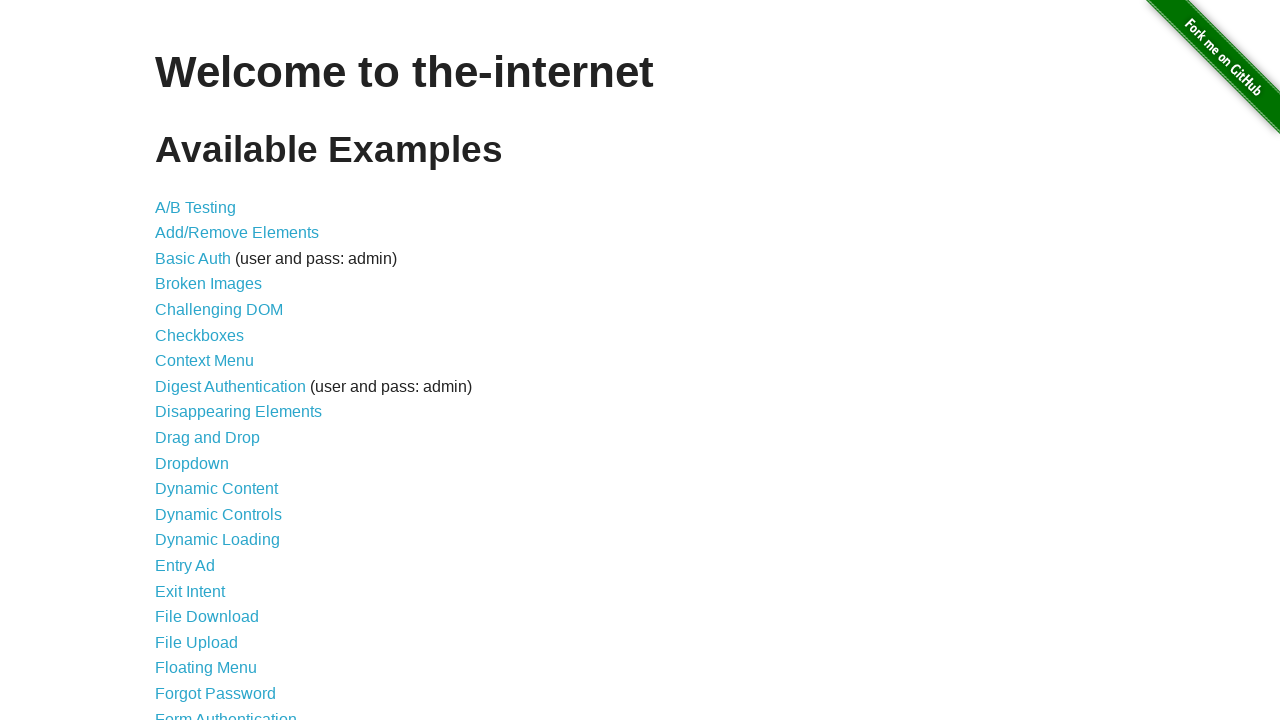

Found the 'Inputs' link on The Internet demo site
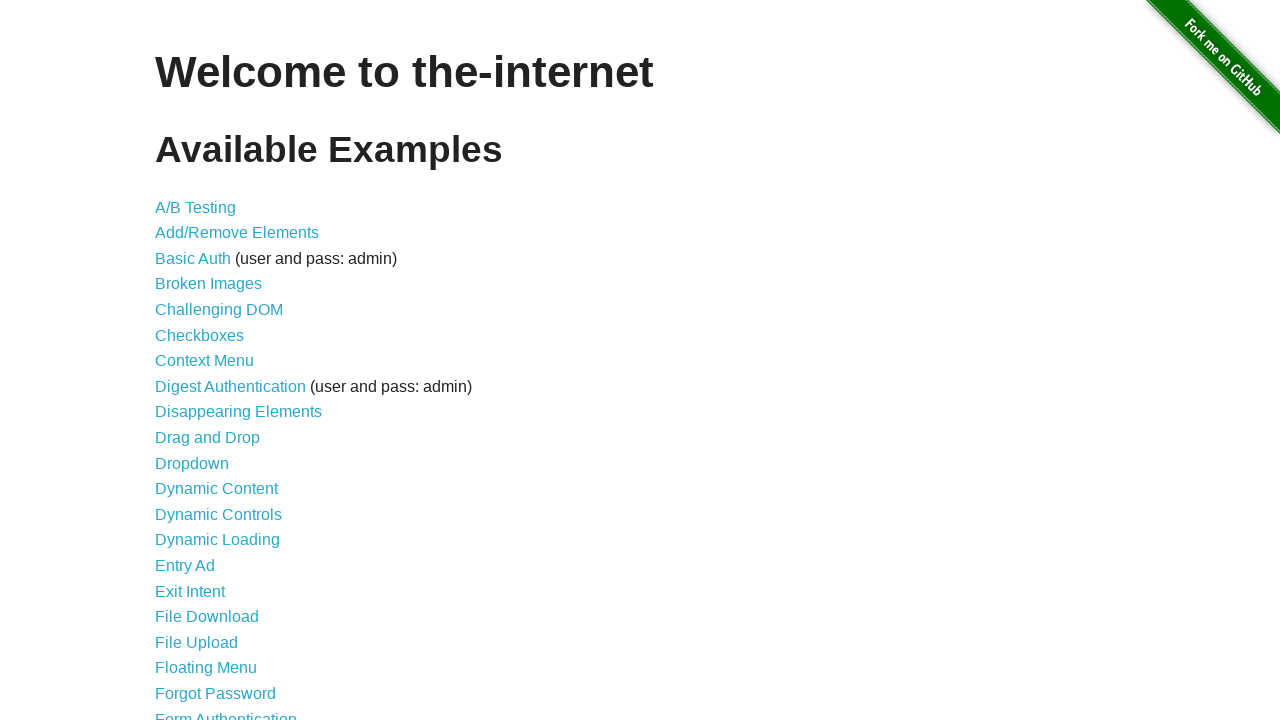

Pressed Enter key to activate the 'Inputs' link on internal:role=link[name="Inputs"i]
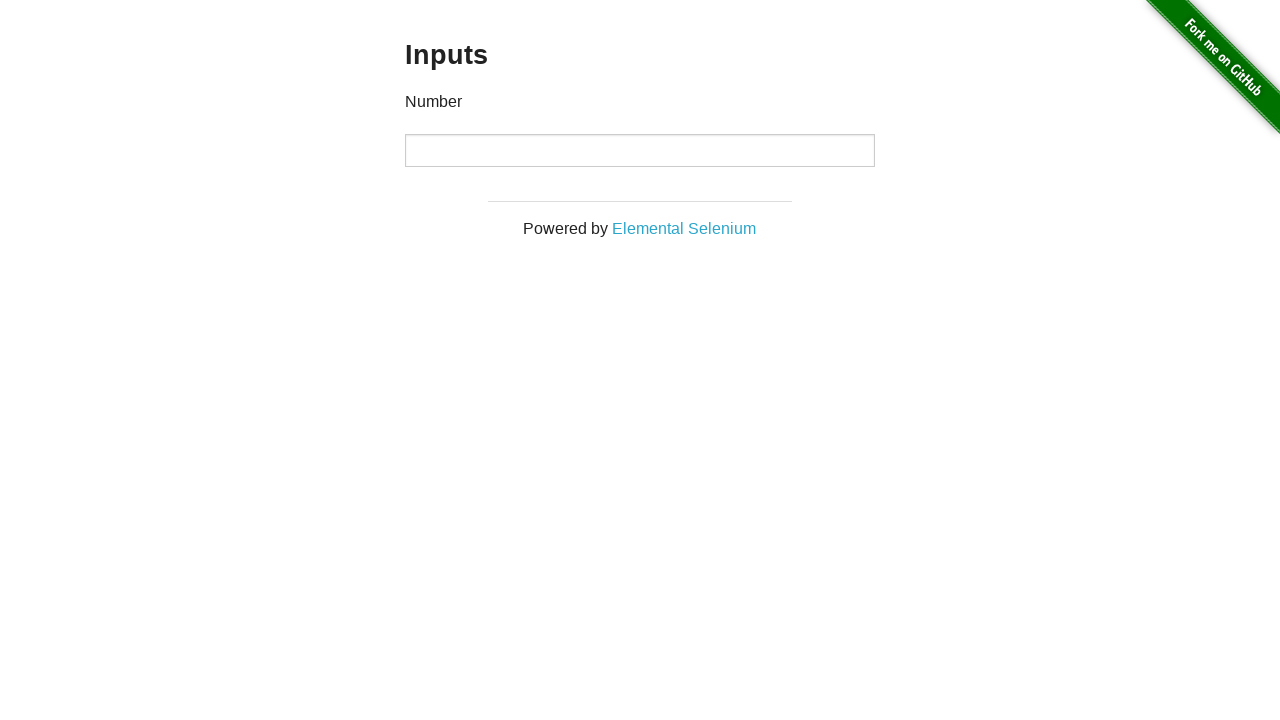

Navigation to Inputs page completed successfully
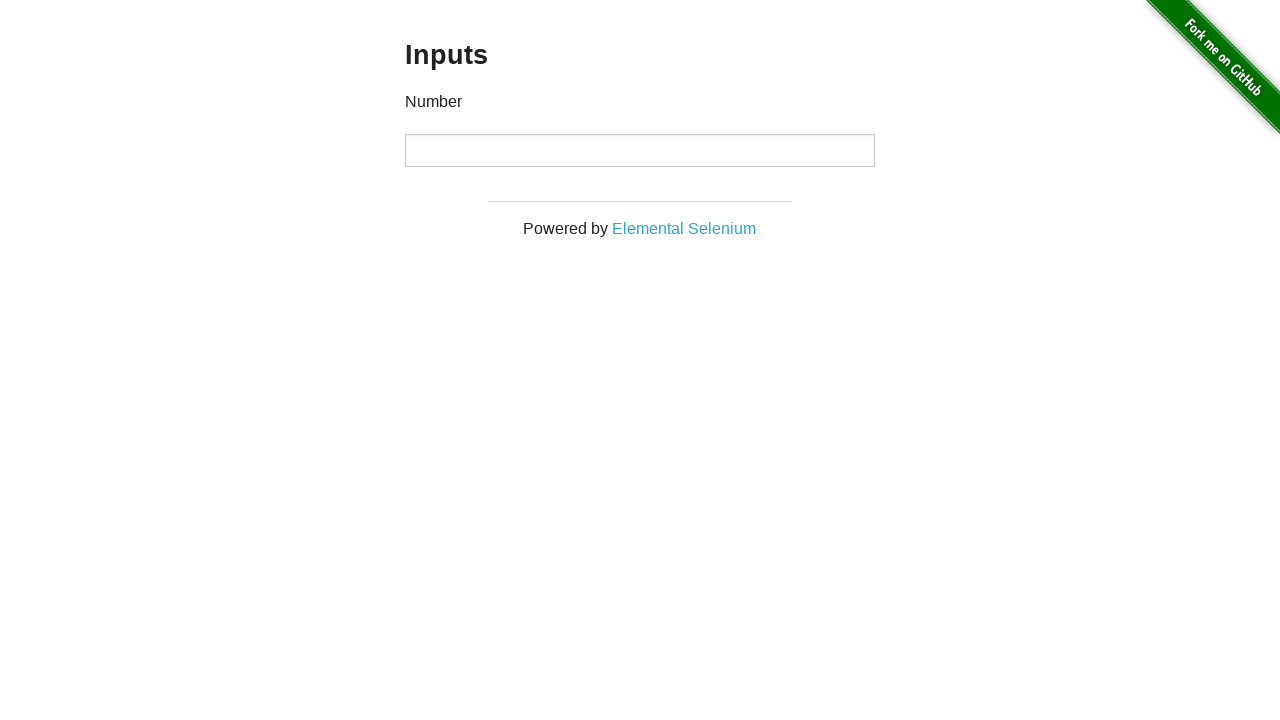

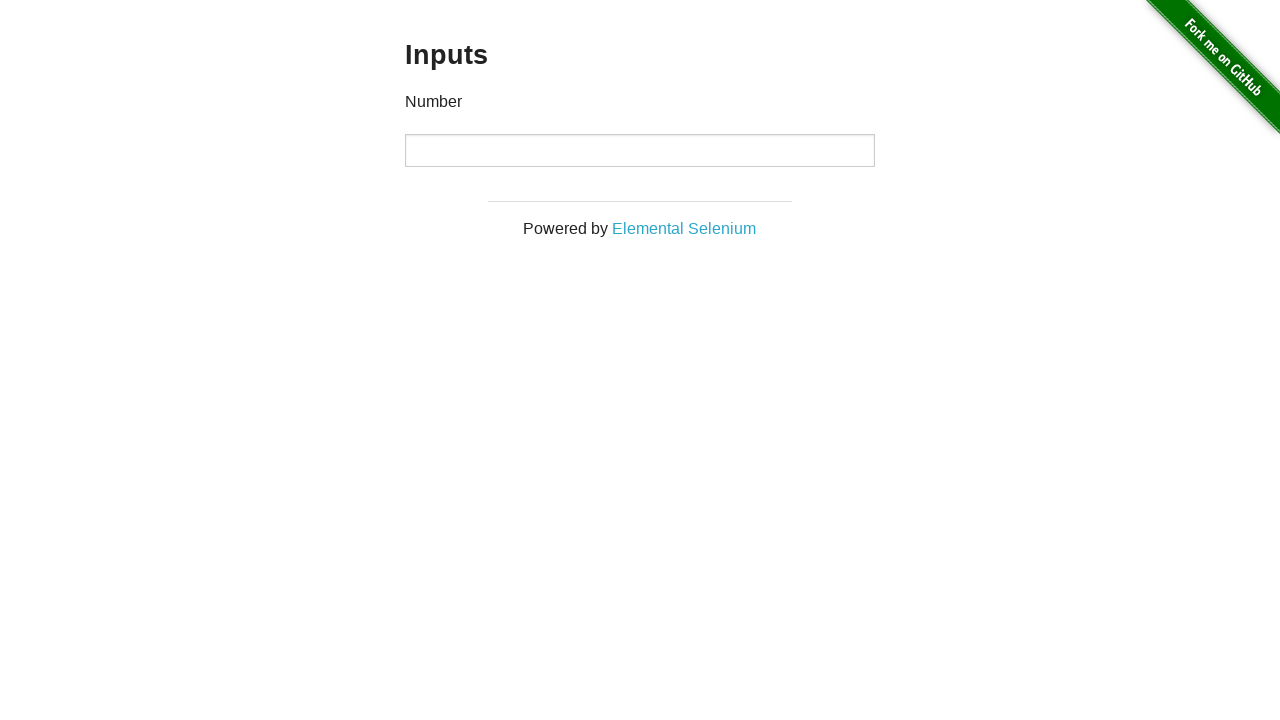